Searches for a plant by name on the PFAF website and retrieves information from the search results table

Starting URL: https://pfaf.org/user/Default.aspx

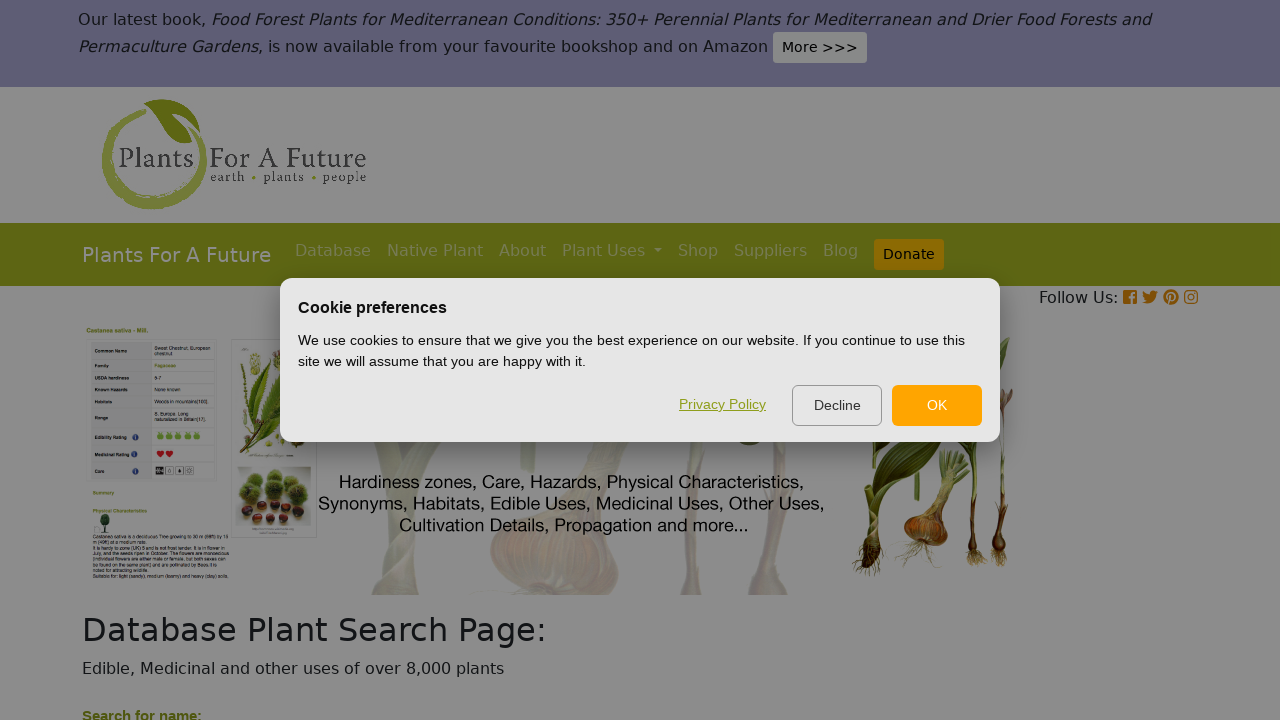

Filled search field with 'Rosemary' on input[name='ctl00$ContentPlaceHolder1$txtSearch']
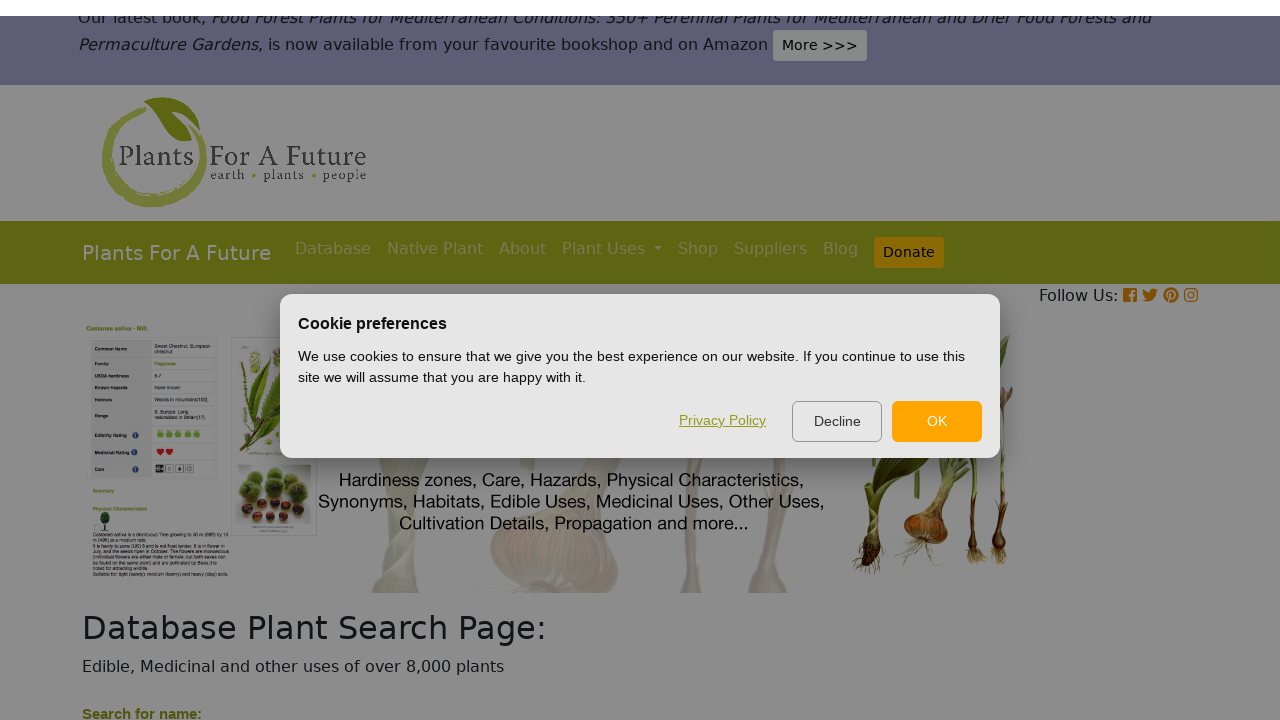

Clicked search button at (324, 709) on #ContentPlaceHolder1_imgbtnSearch1
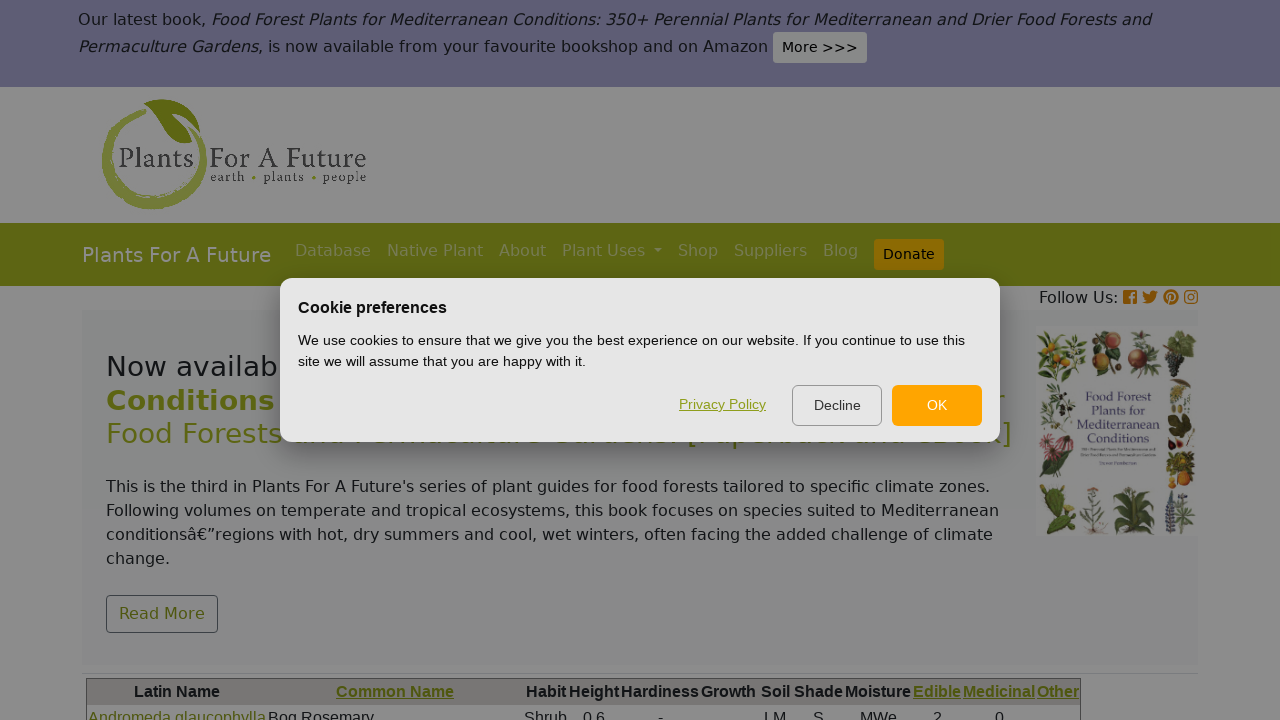

Search results table loaded
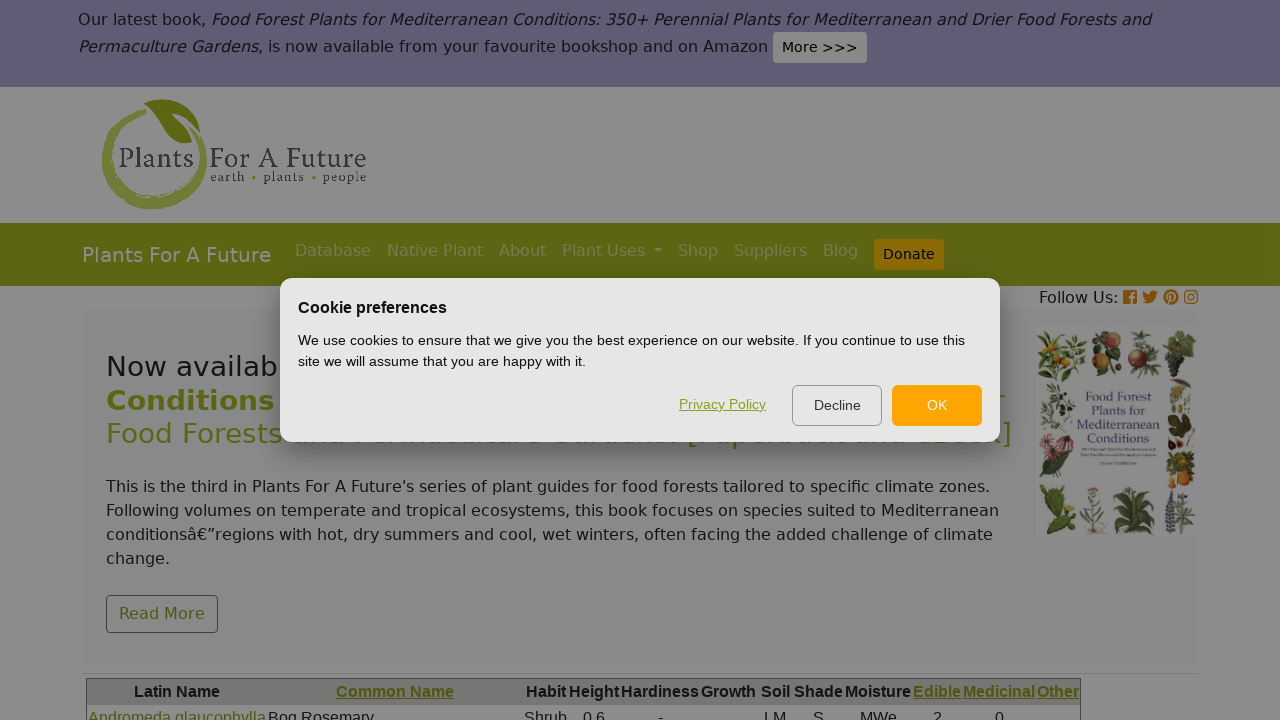

Located search results table
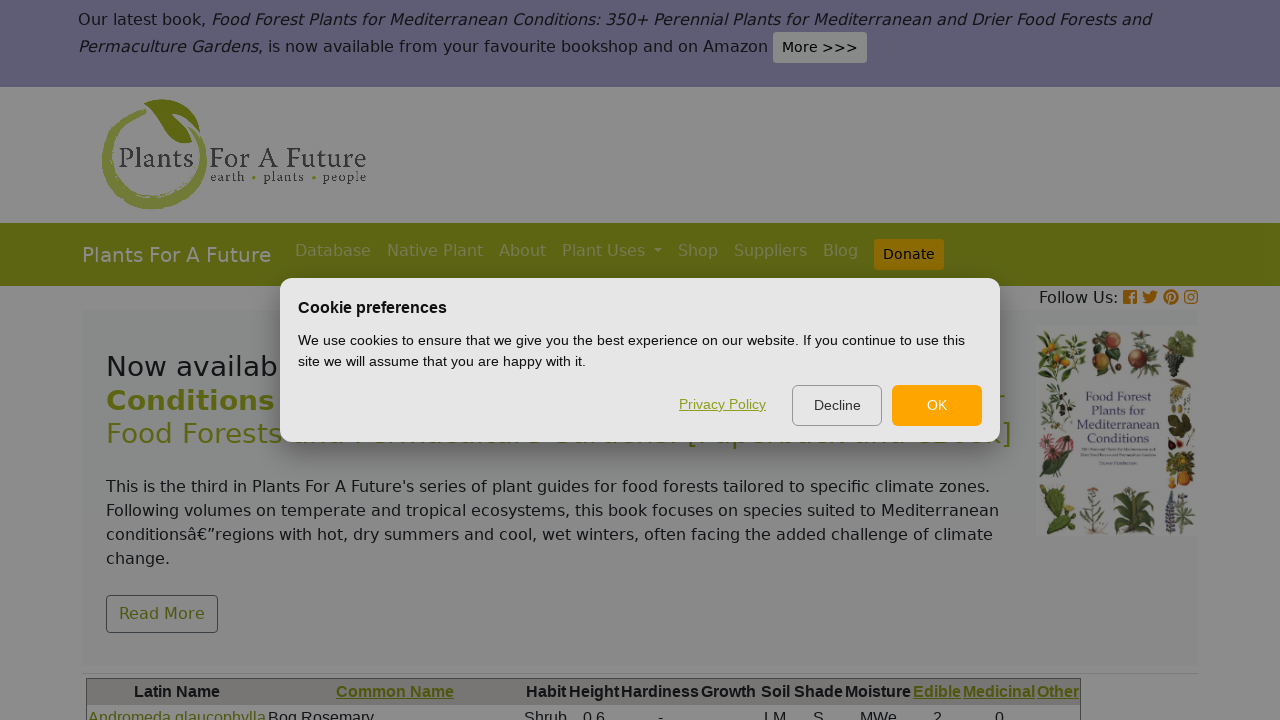

Located first result row
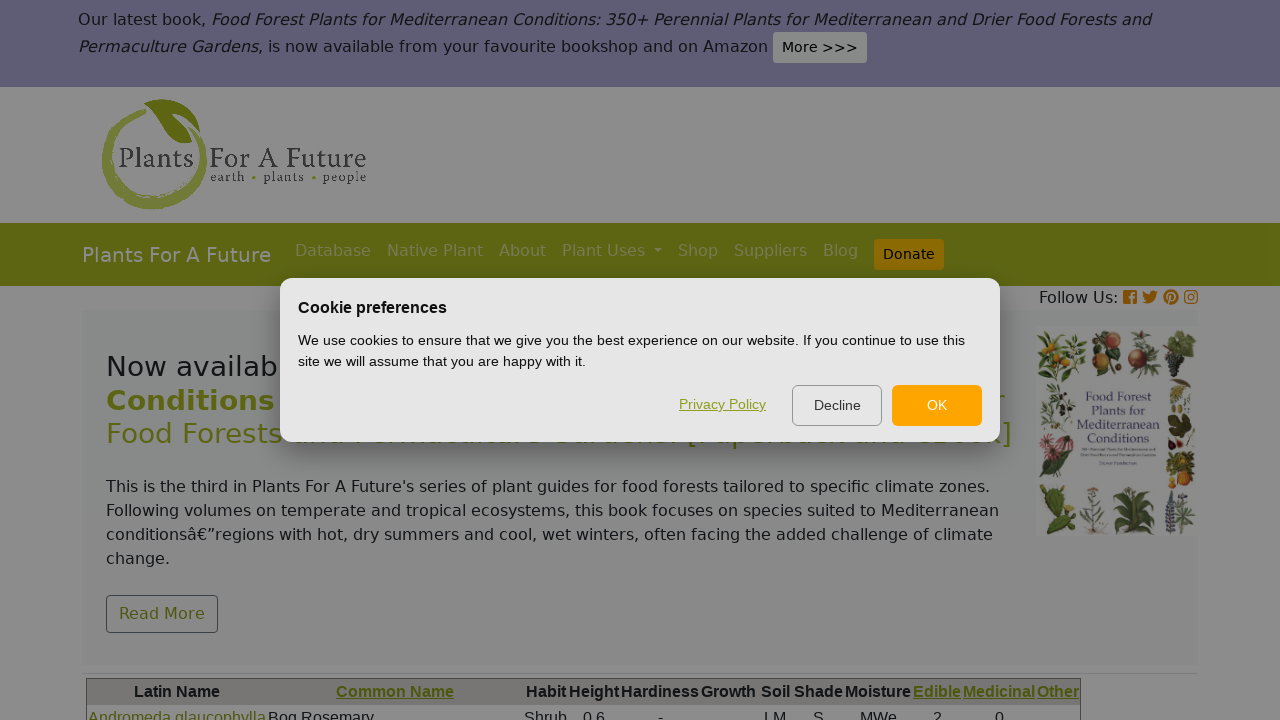

Located Latin name cell in first result
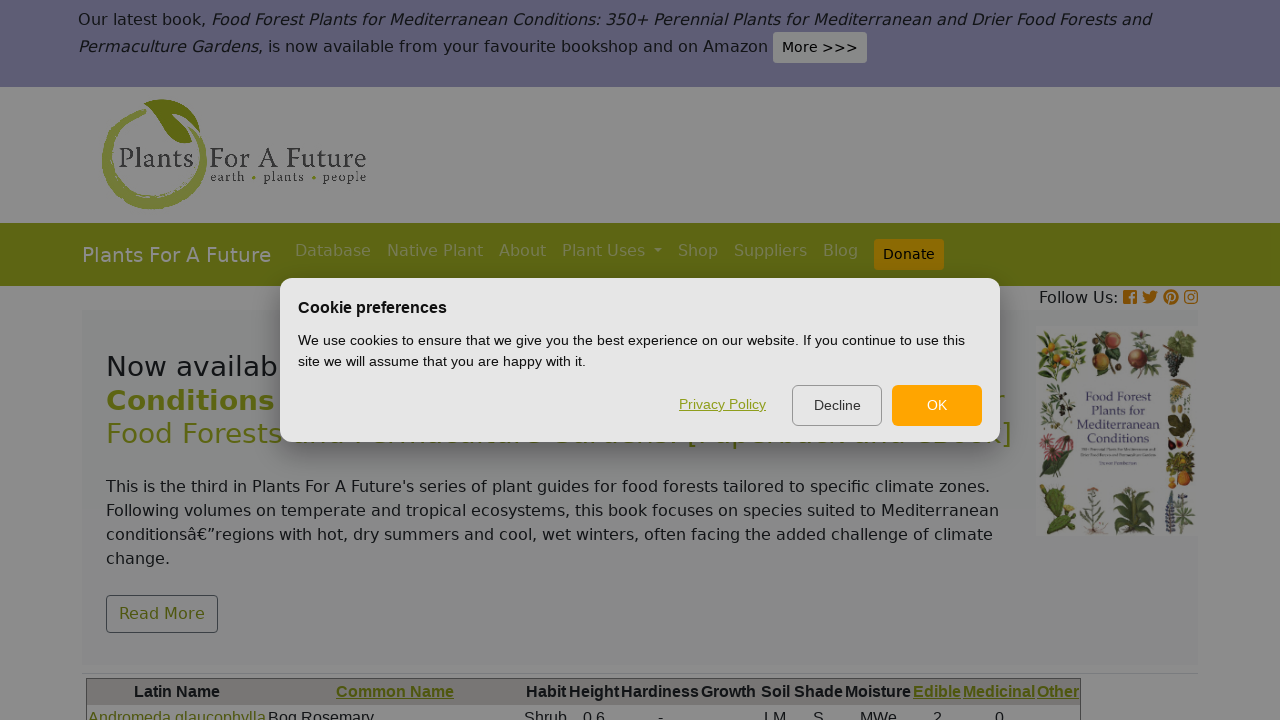

Located moisture cell in first result
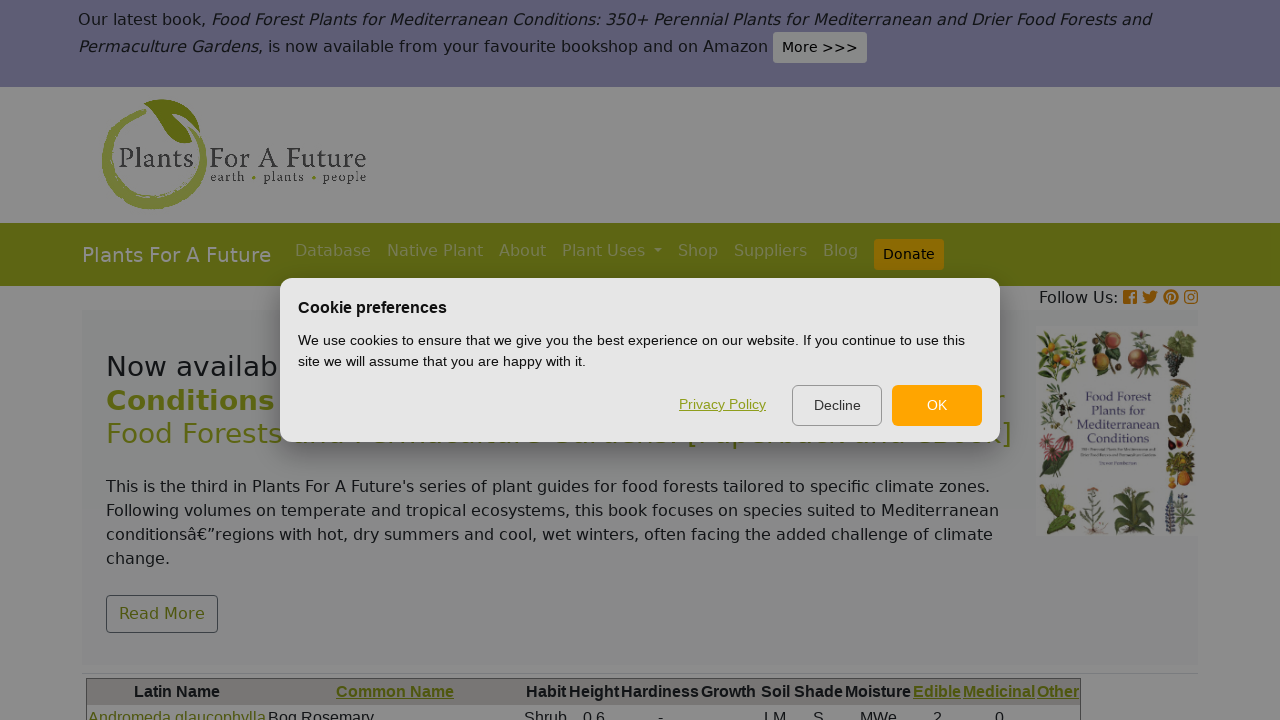

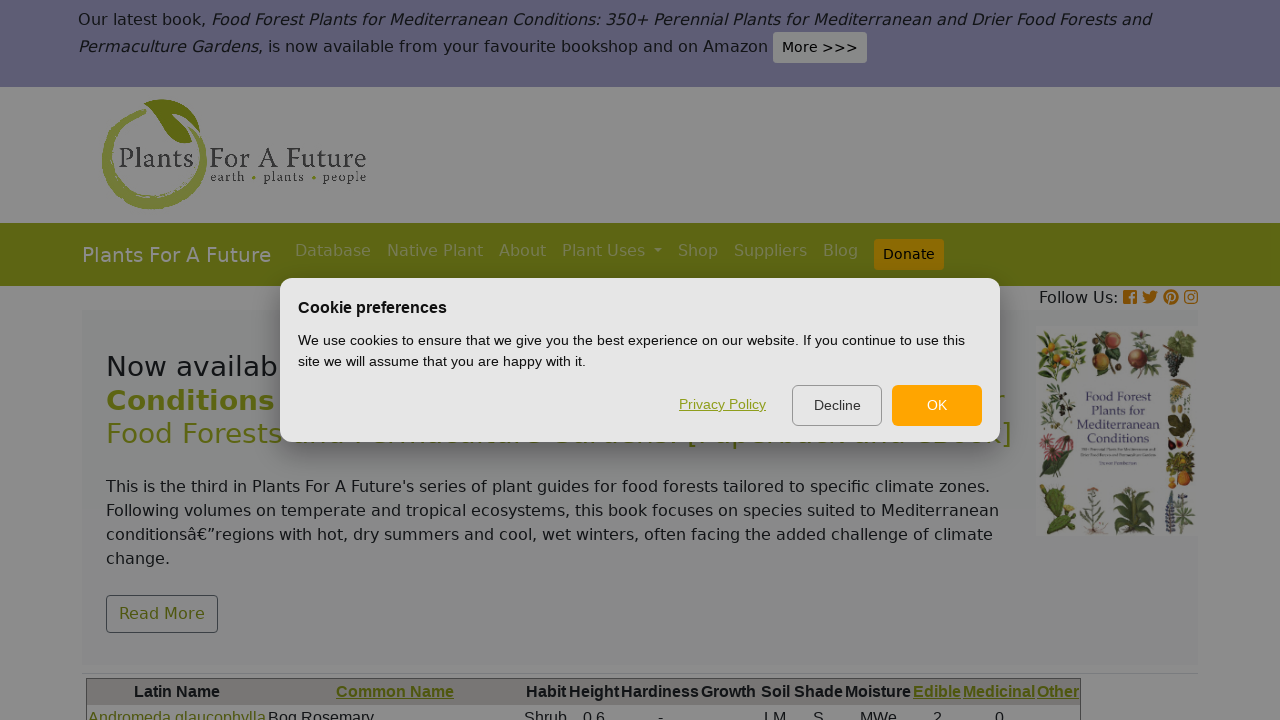